Tests clicking the "I don't remember" link to proceed to alternative flow

Starting URL: https://b2c.pampadu.ru/index.html#49a973bd-2d7c-4b9b-9c28-d986d7757983

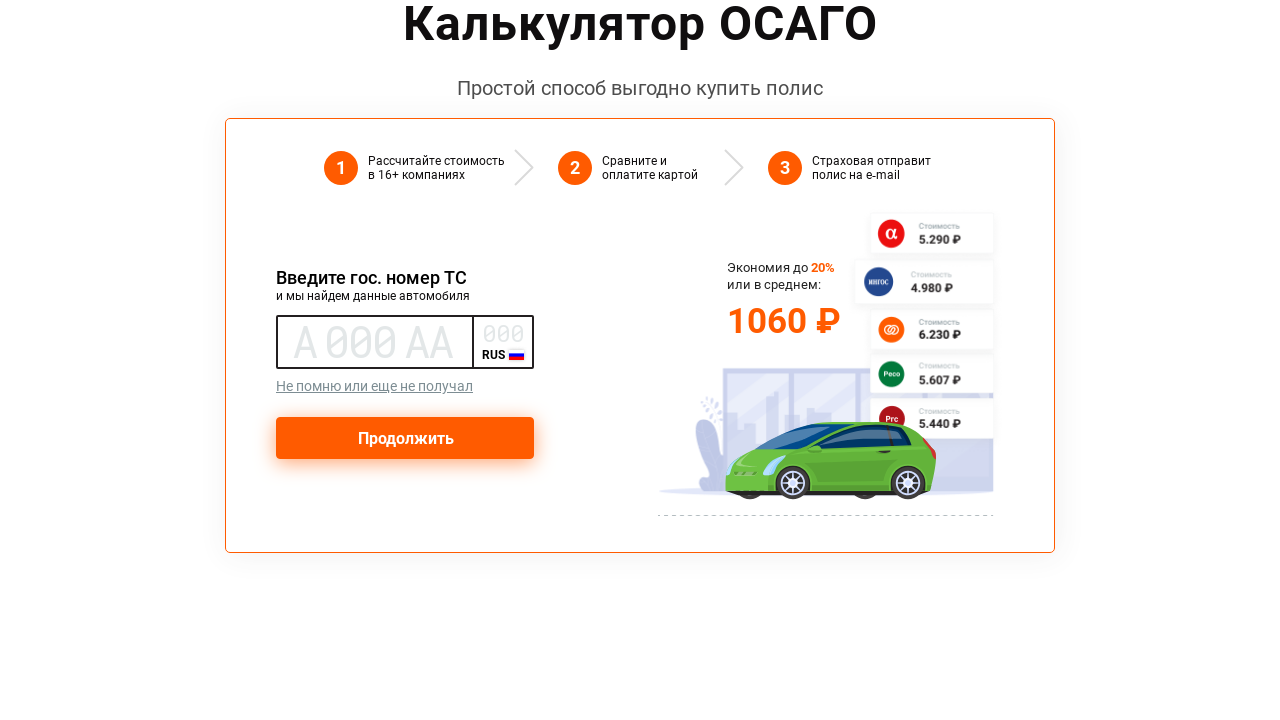

Clicked 'I don't remember' link to proceed to alternative flow at (405, 386) on xpath=//*[@id="app"]/div/div/div[2]/div/div[3]/div/div[1]/div/span[3]
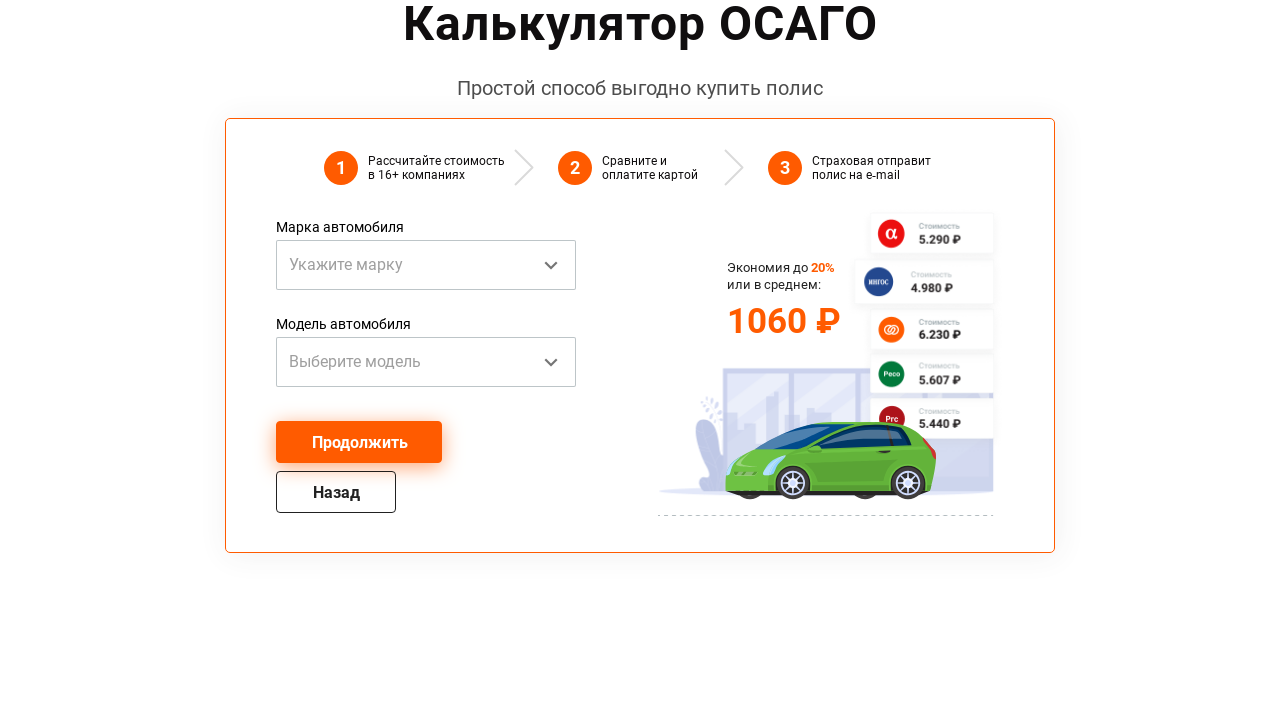

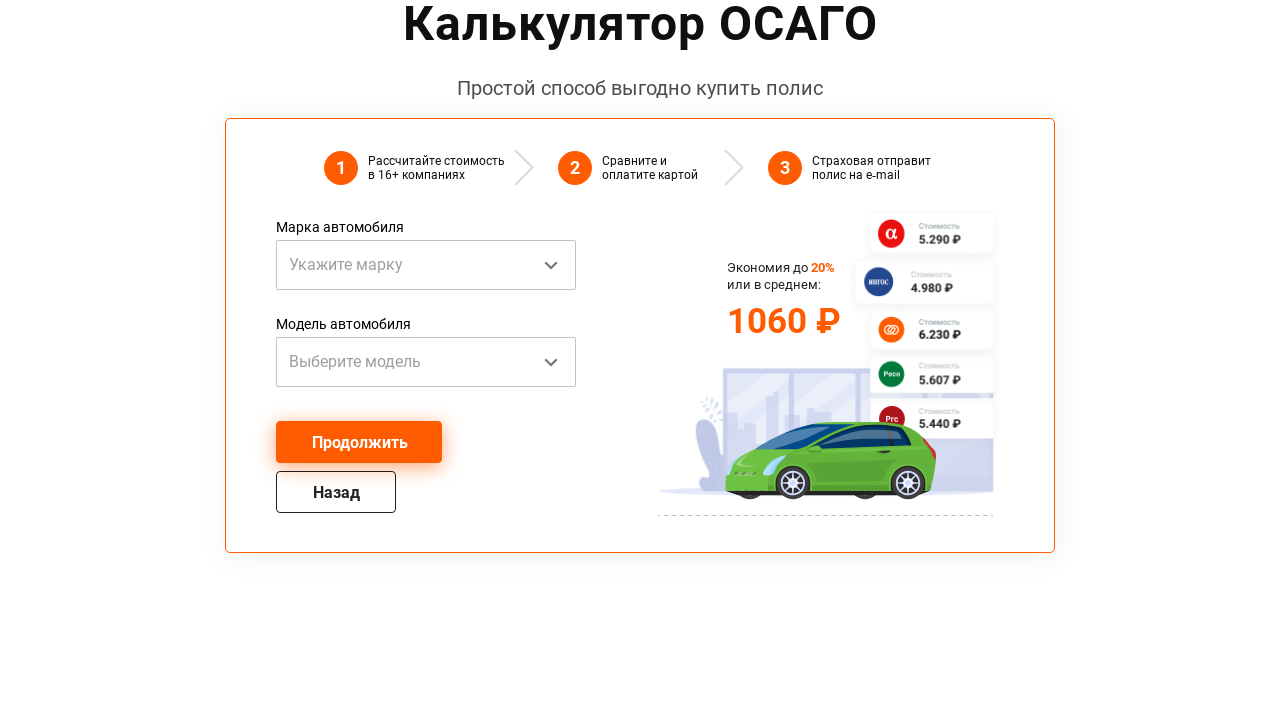